Navigates to the National Academy of Medicine member directory, verifies member cards are displayed with names and profile information, and tests pagination by navigating through multiple pages.

Starting URL: https://nam.edu/membership/members/directory/?jsf=epro-posts:content-feed&tax=health_status:include_all

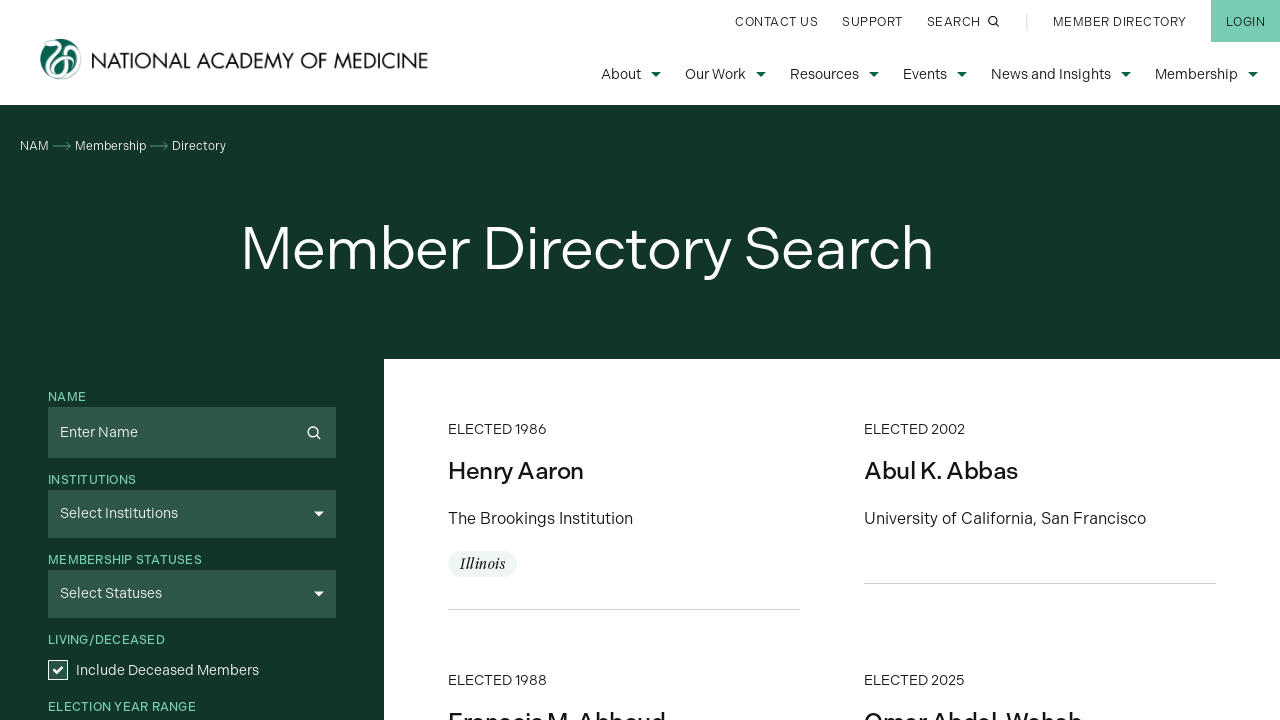

Waited for member cards to load on the directory page
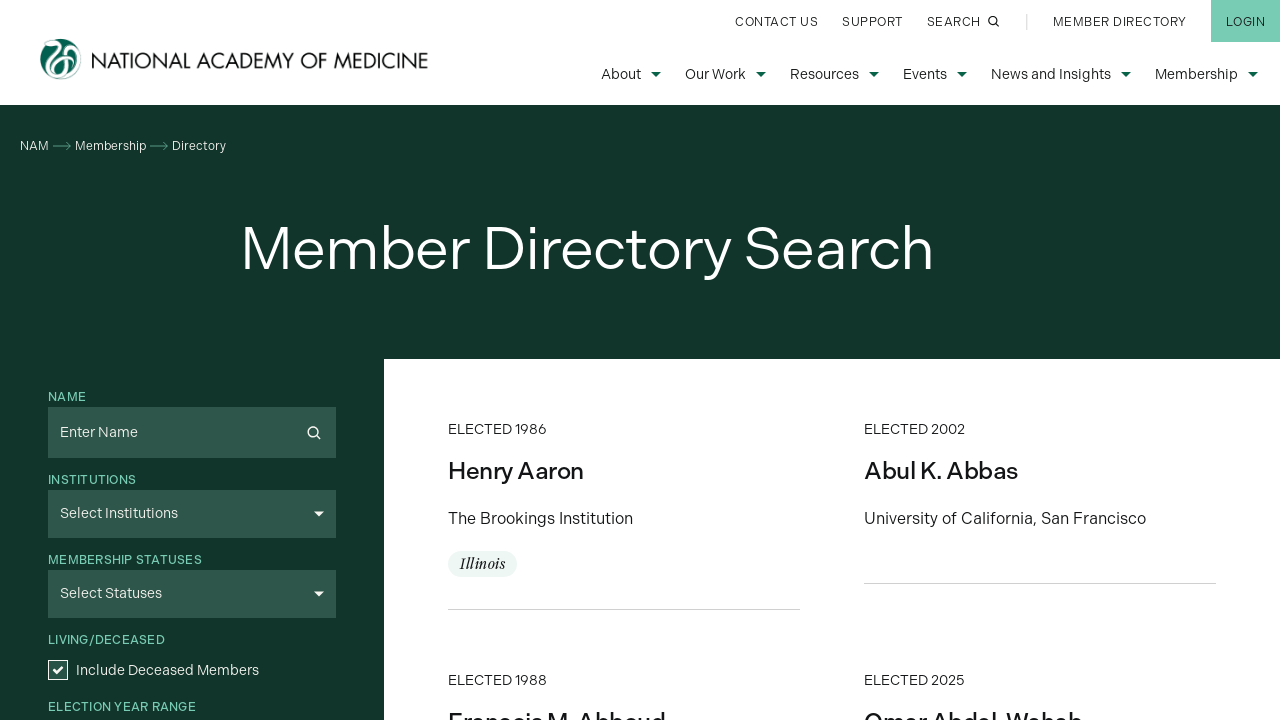

Located member card elements
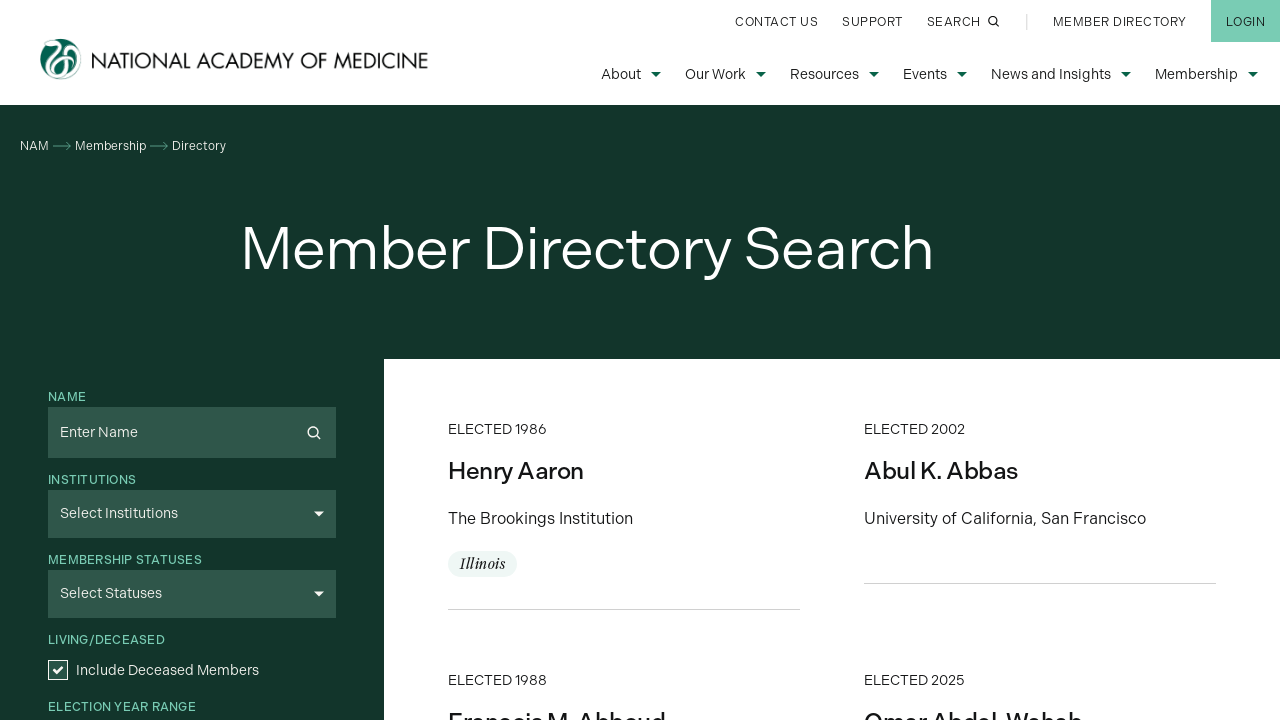

Verified first member card is visible
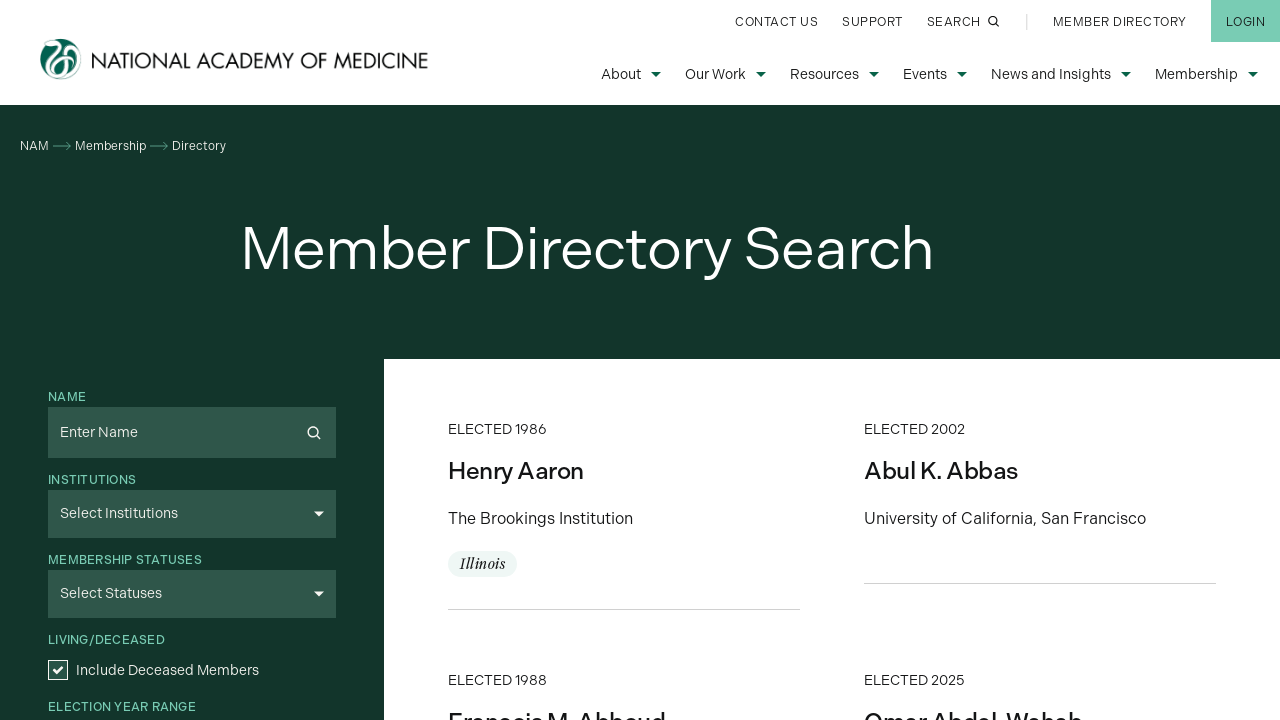

Verified member name heading is displayed in first card
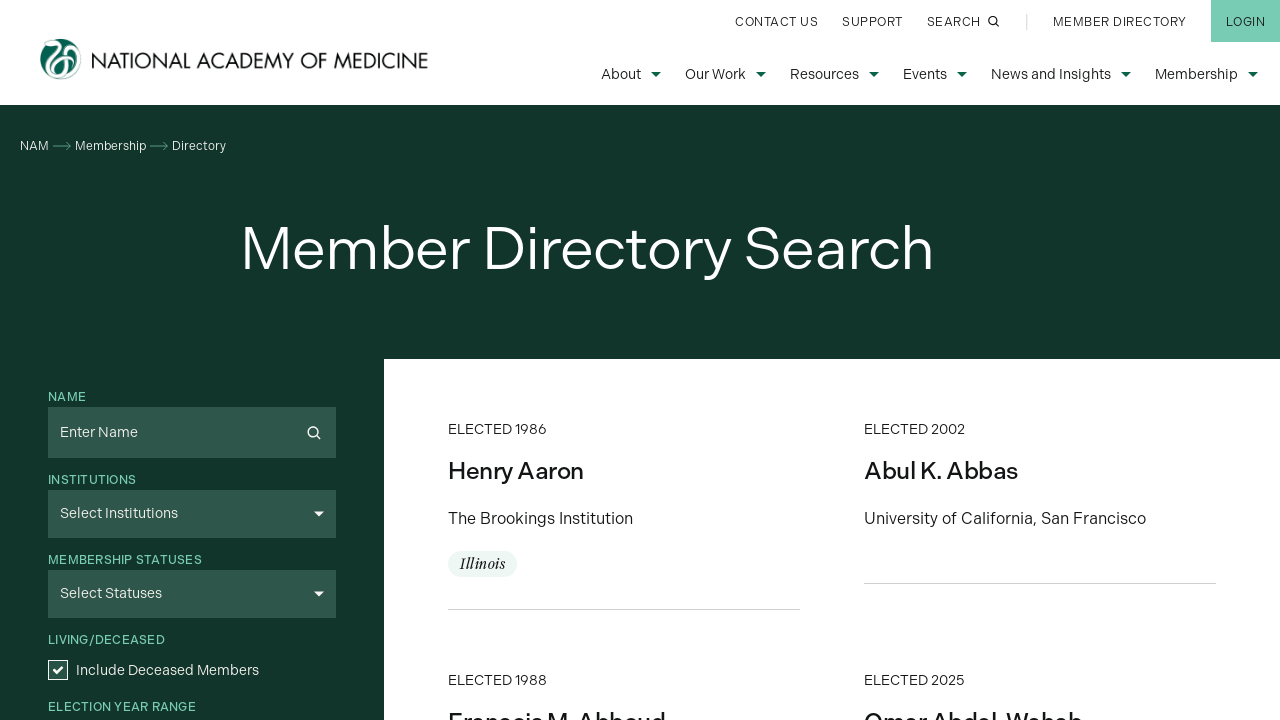

Verified member institution/affiliation section exists
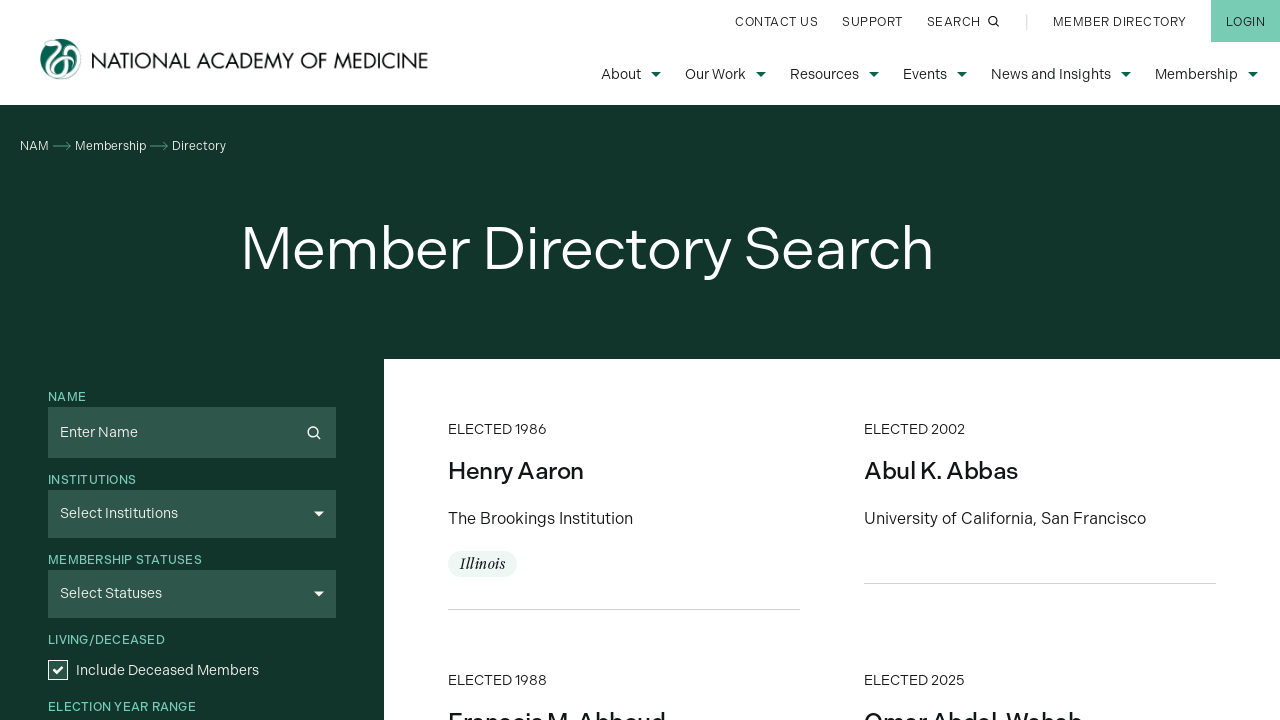

Located pagination next button
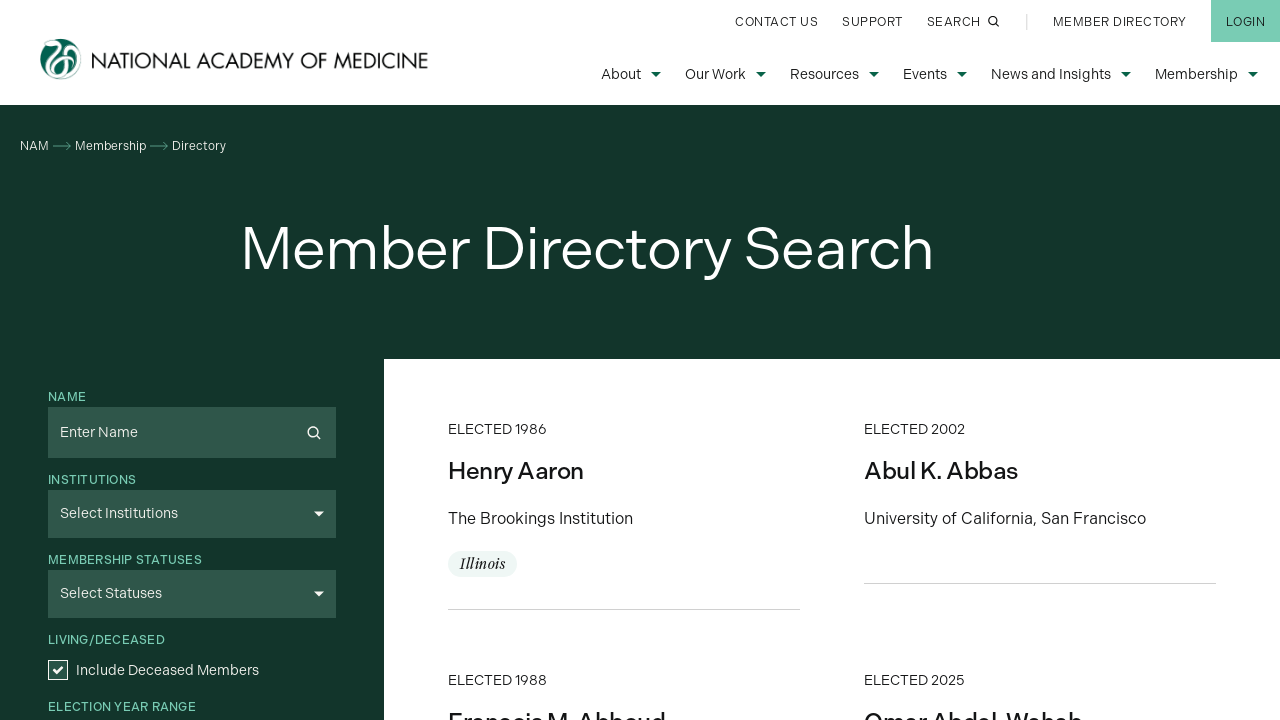

Clicked next page button to navigate to next page of members at (935, 361) on div.jet-filters-pagination__item.prev-next.next
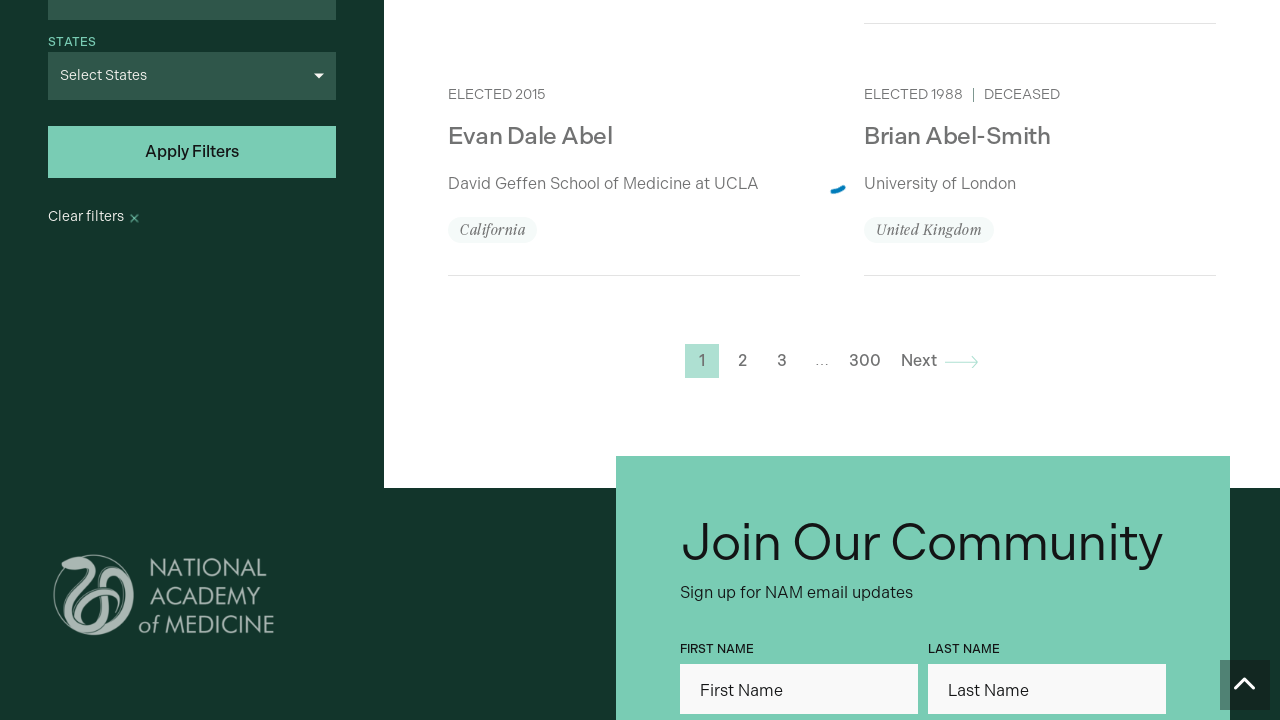

Waited for new page of member cards to load after pagination
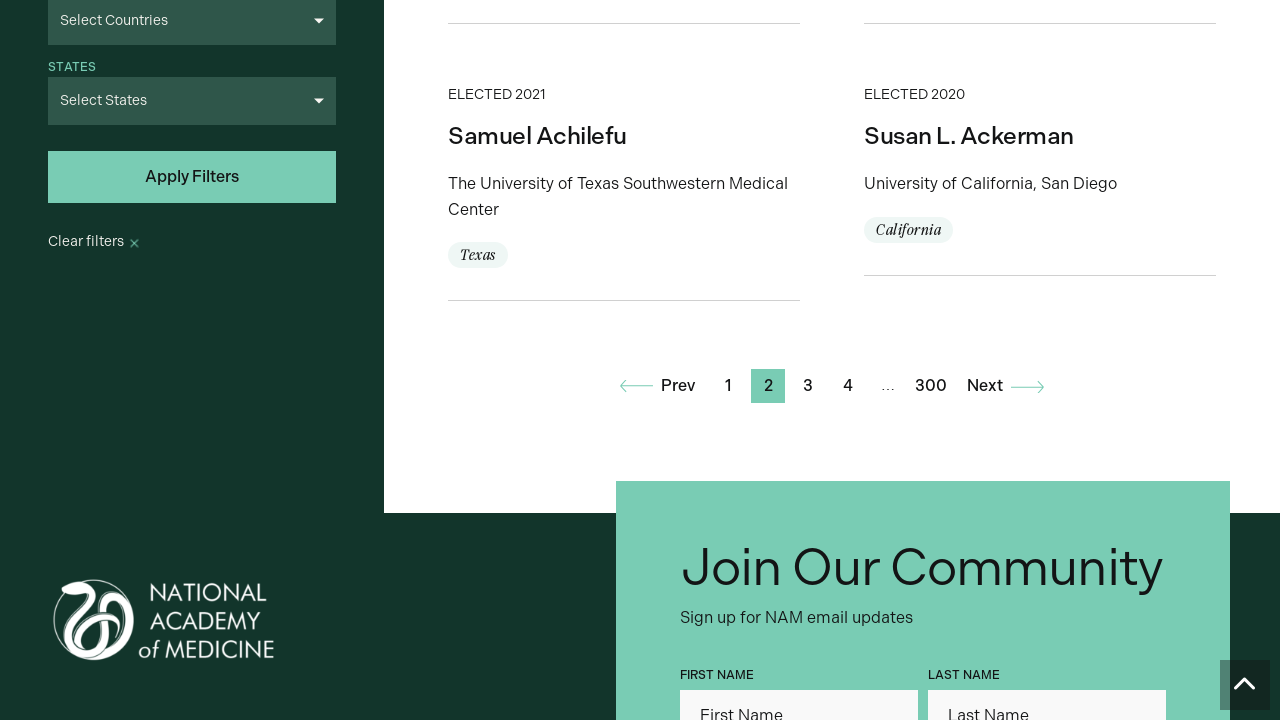

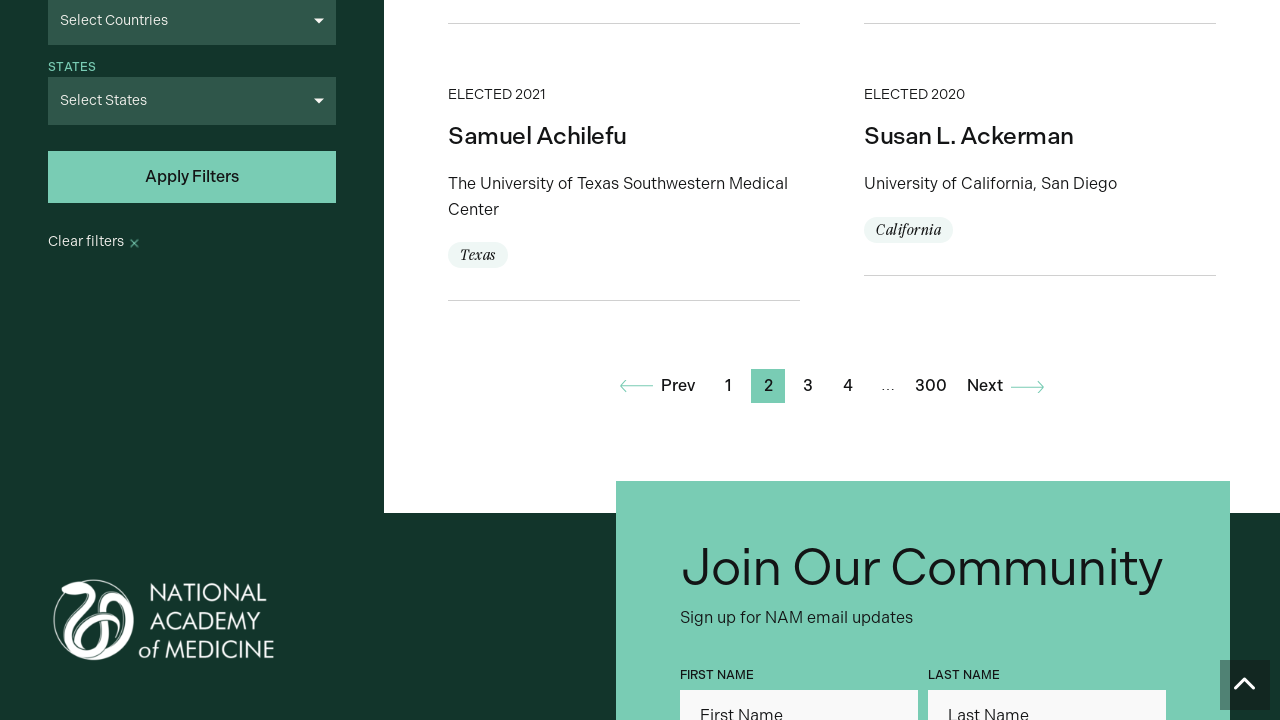